Tests drag and drop functionality within an iframe by dragging an element and dropping it onto a target area on the jQuery UI demo page

Starting URL: https://jqueryui.com/droppable/

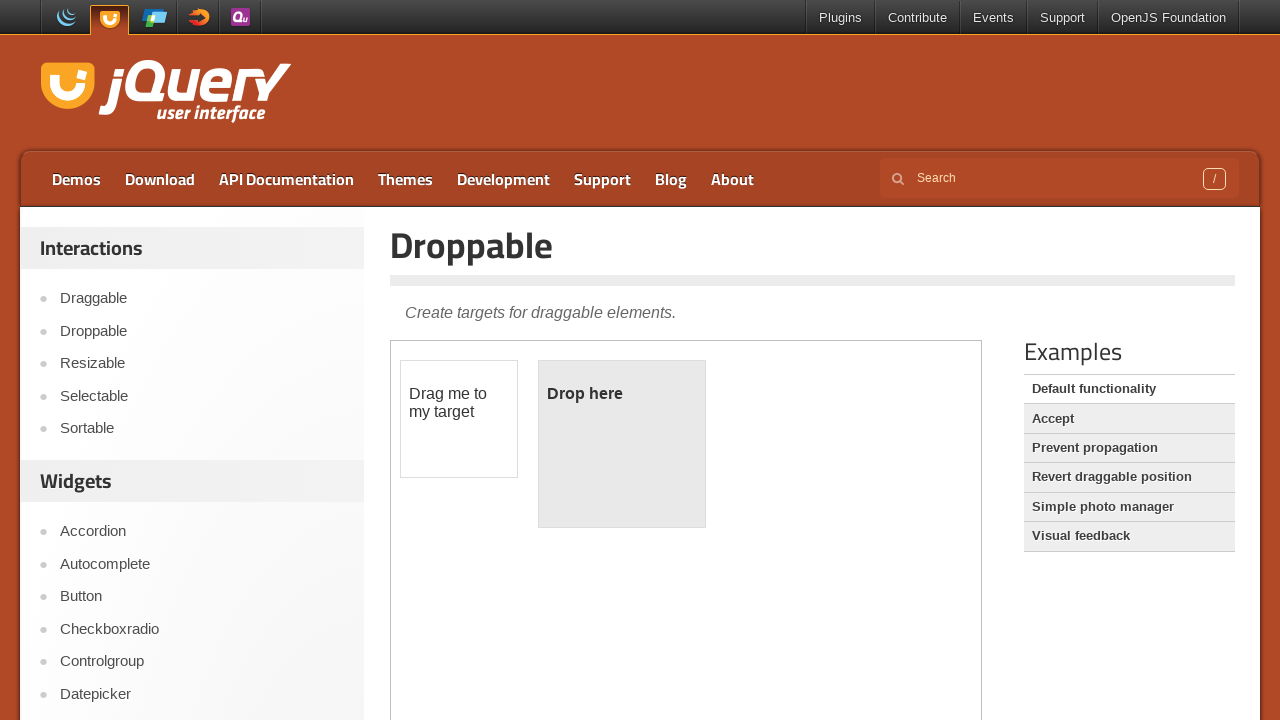

Navigated to jQuery UI droppable demo page
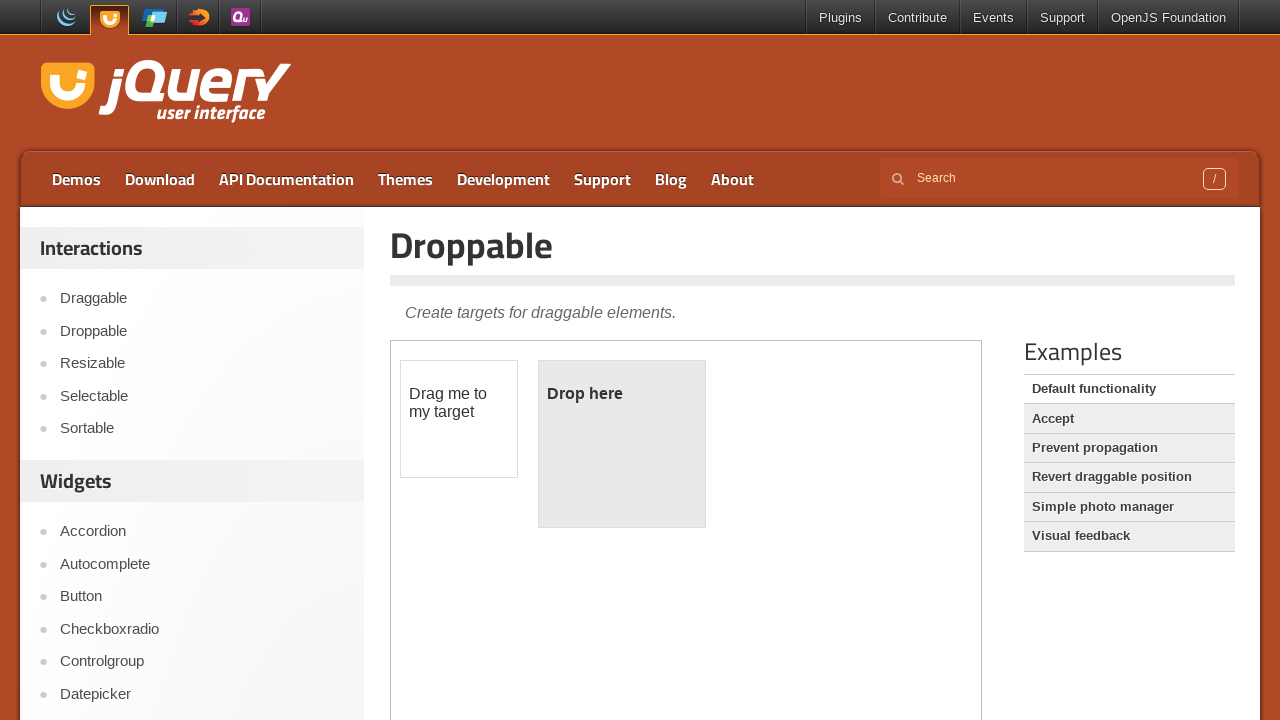

Located iframe containing drag and drop demo
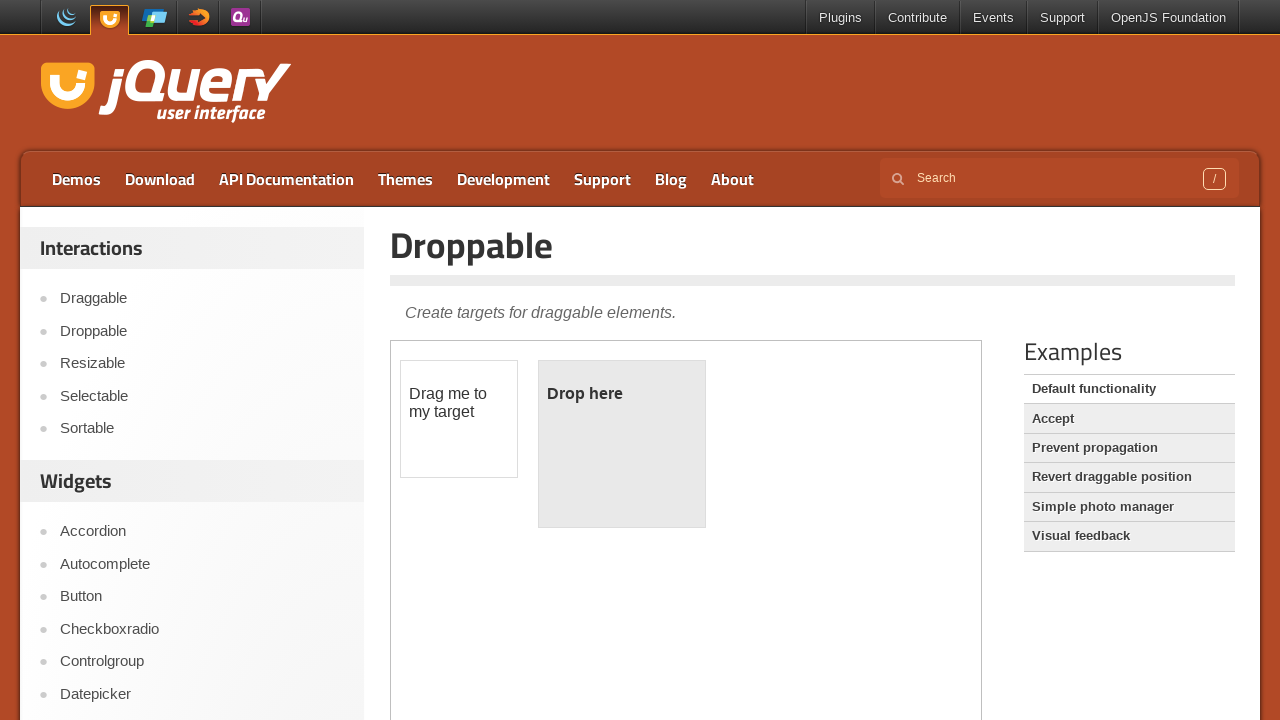

Located draggable element within iframe
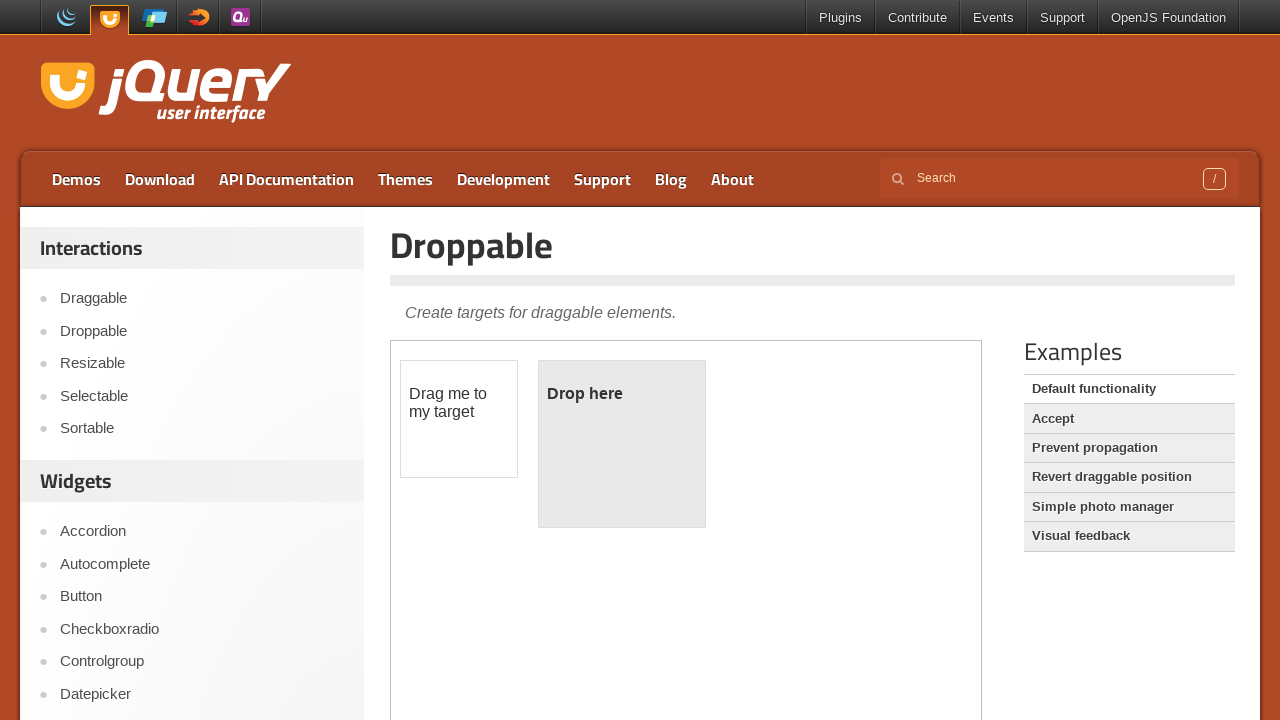

Located droppable target area within iframe
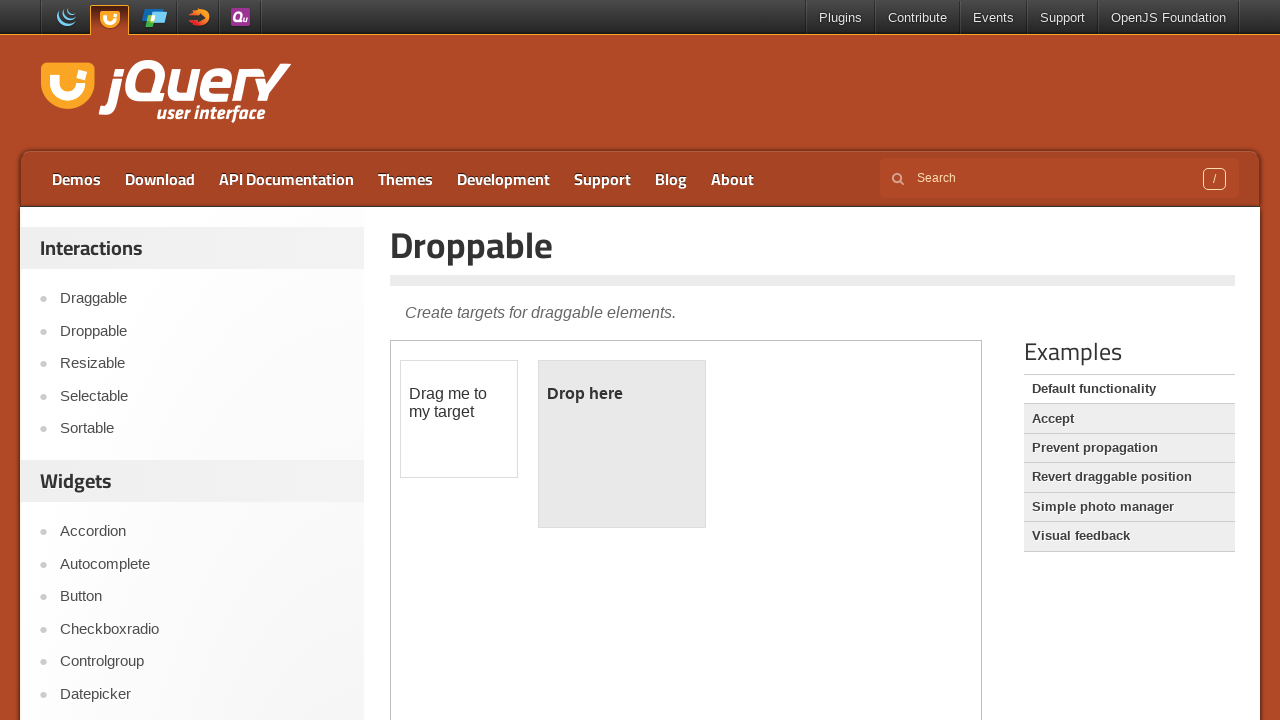

Clicked on draggable element at (459, 419) on iframe.demo-frame >> internal:control=enter-frame >> #draggable
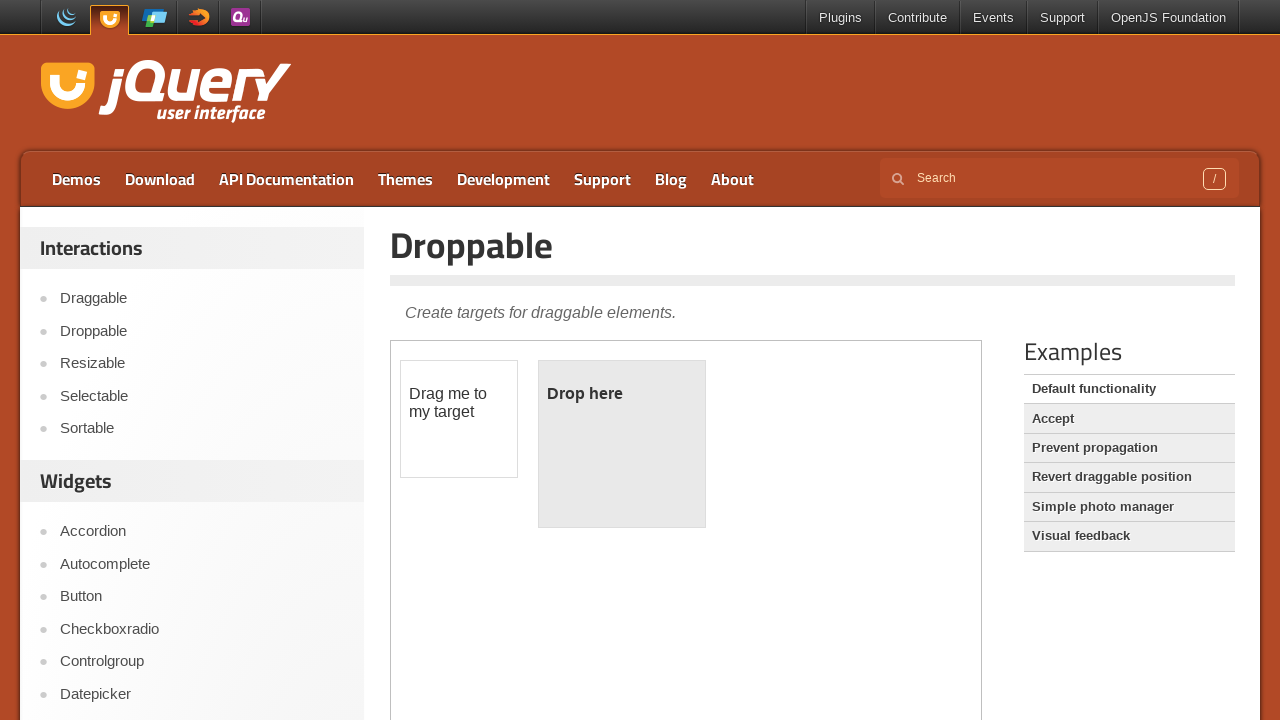

Dragged element and dropped it onto target area at (622, 444)
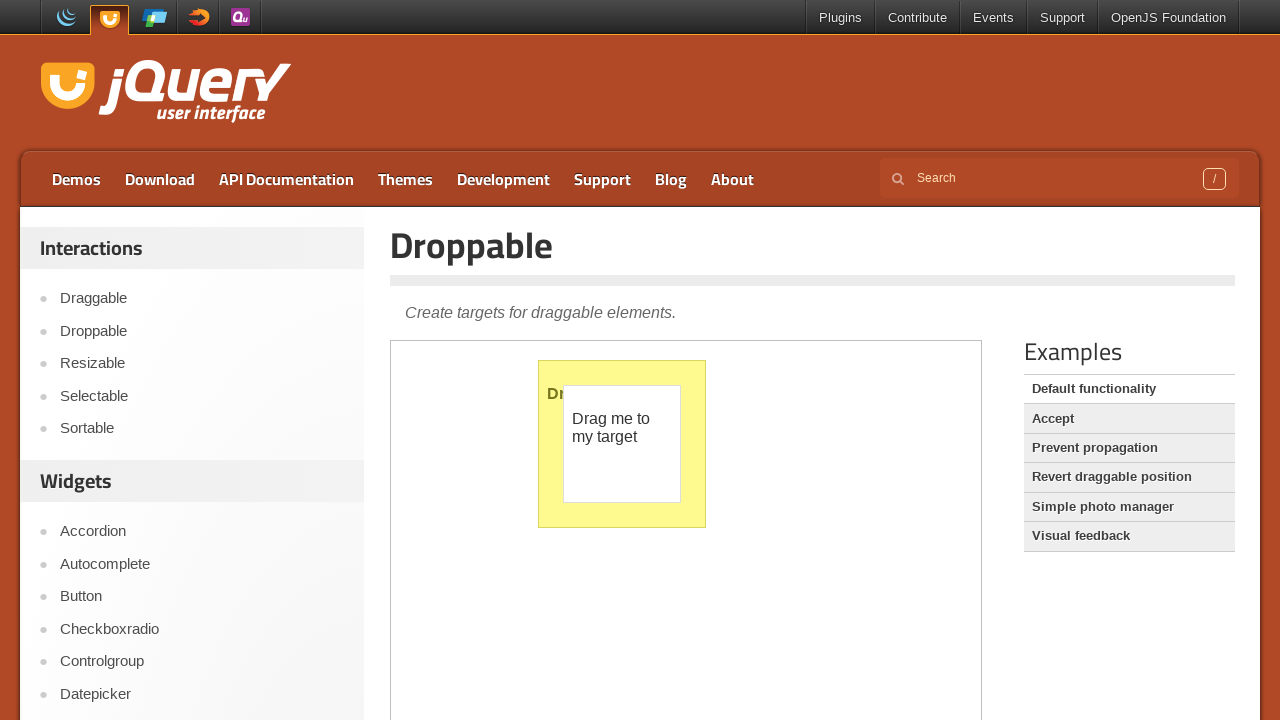

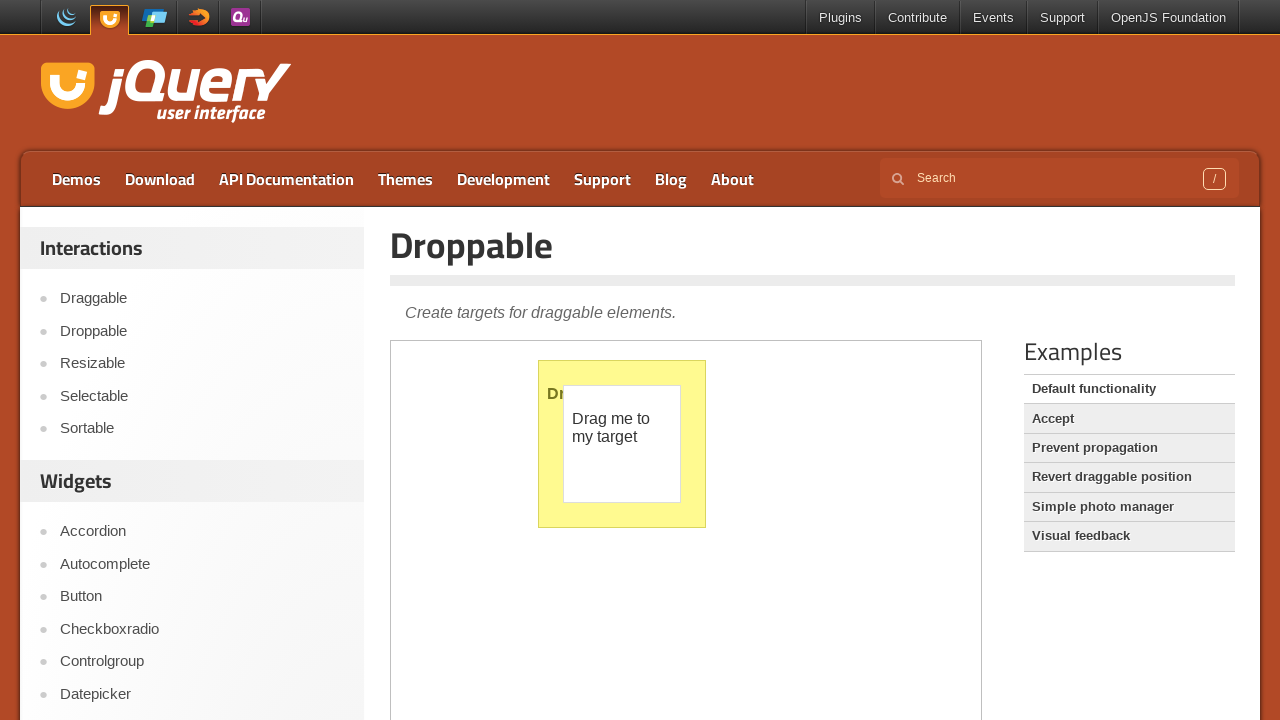